Tests login form validation by entering username, clearing password field, and verifying the "Password is required" error message appears

Starting URL: https://www.saucedemo.com/

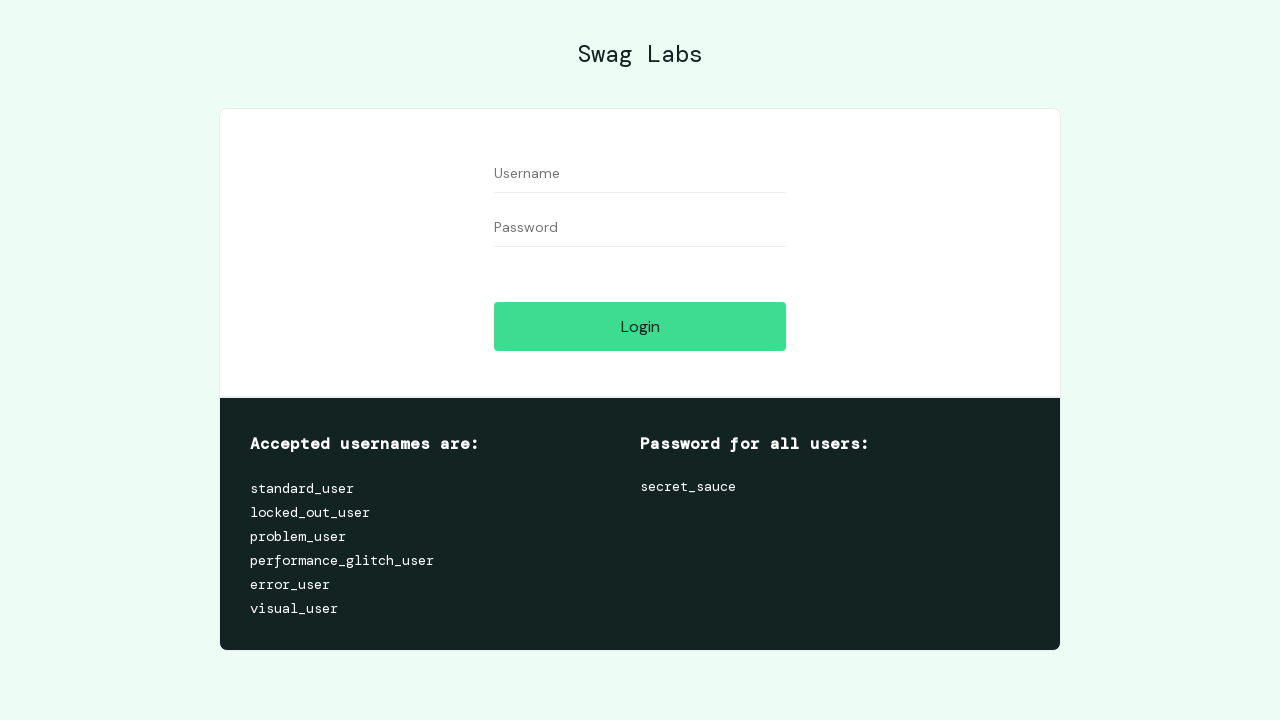

Entered 'standard_user' in the username field on //input[@id='user-name']
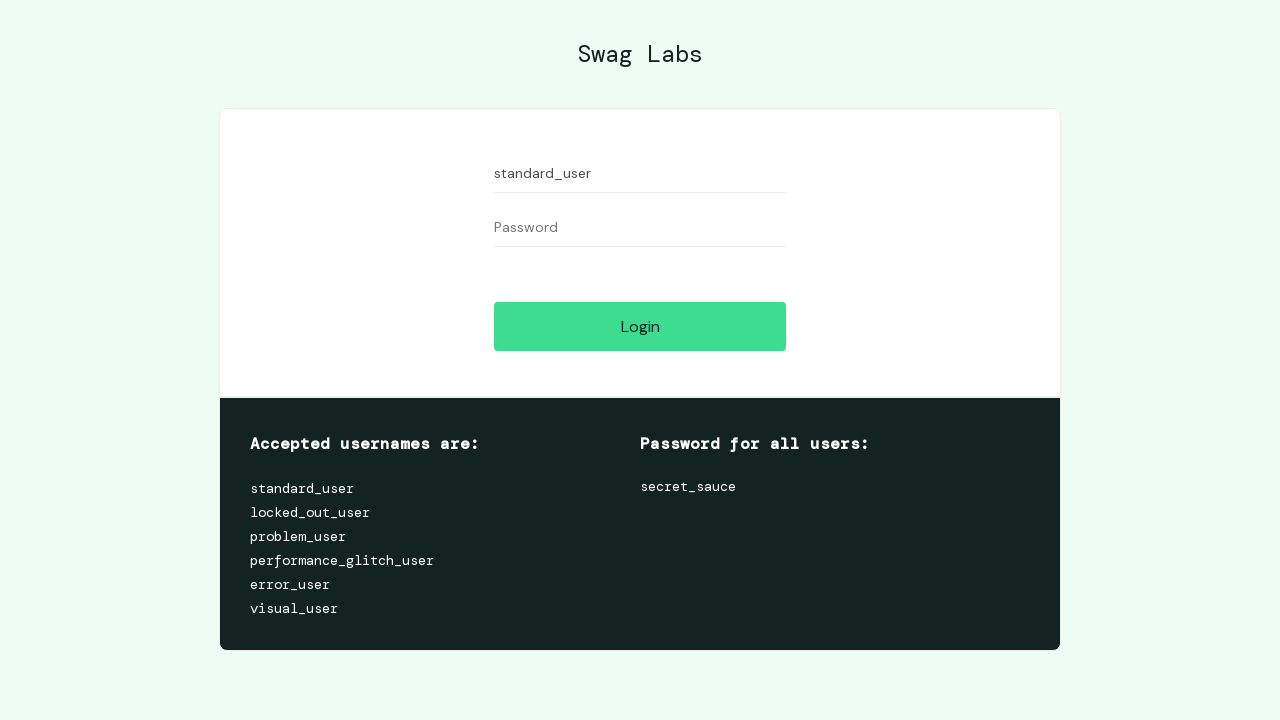

Entered password in the password field on //input[@id='password']
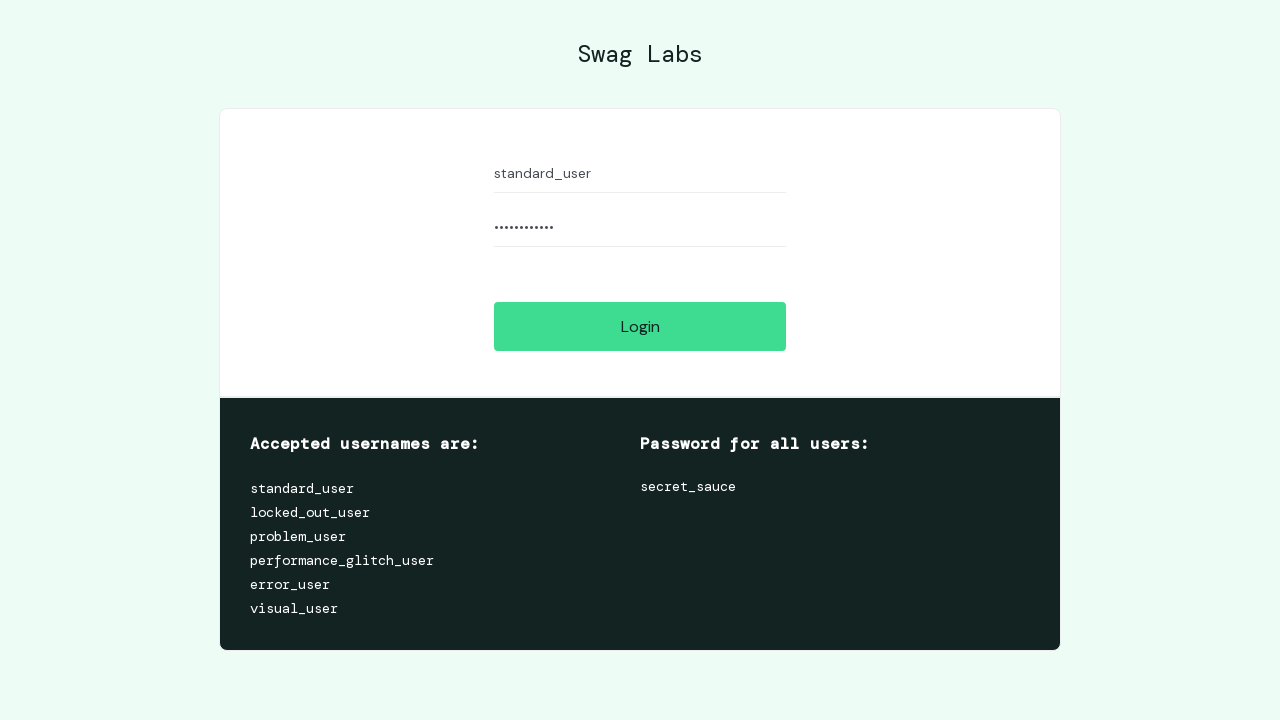

Cleared the password field on //input[@id='password']
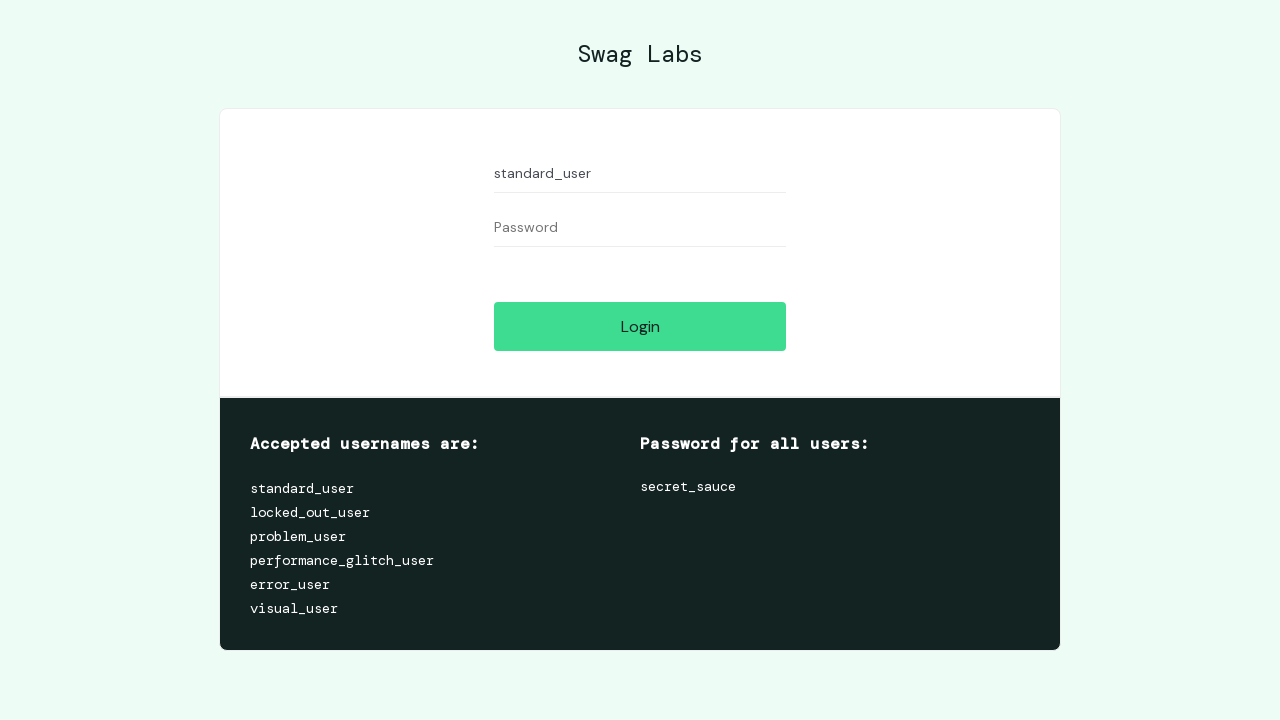

Clicked the login button at (640, 326) on xpath=//input[@id='login-button']
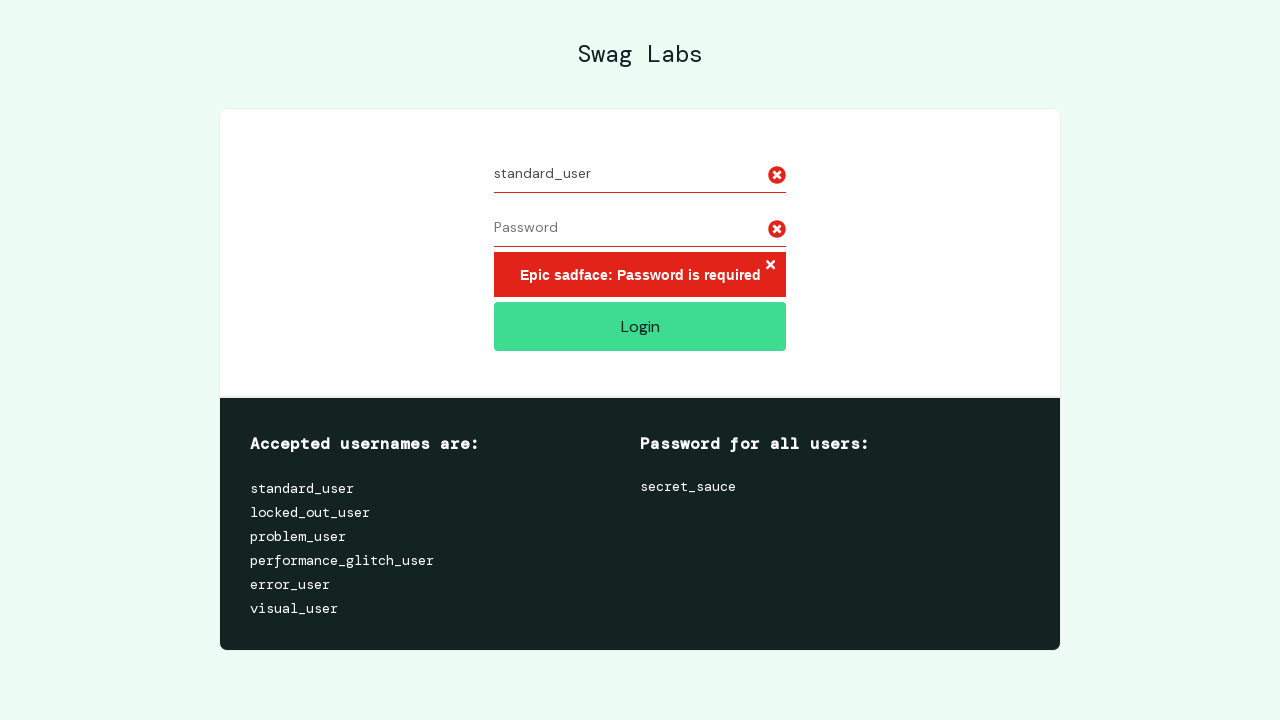

Error message element appeared on the page
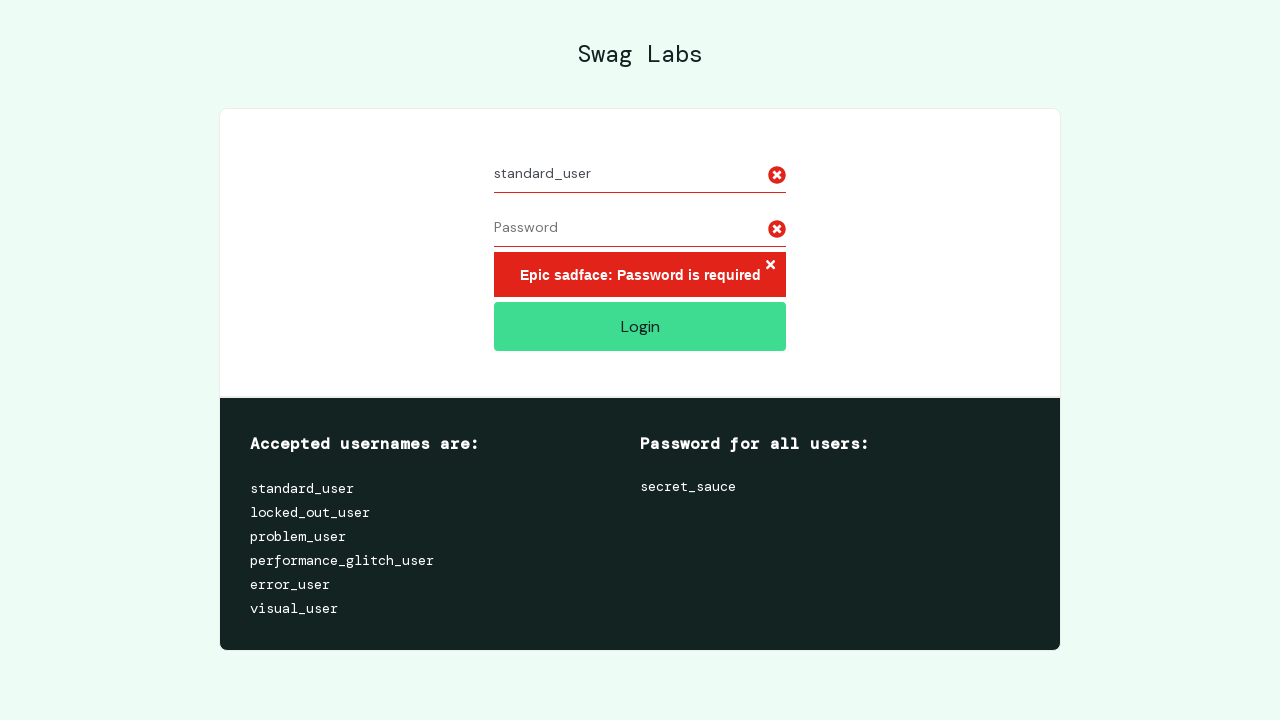

Located the error message element
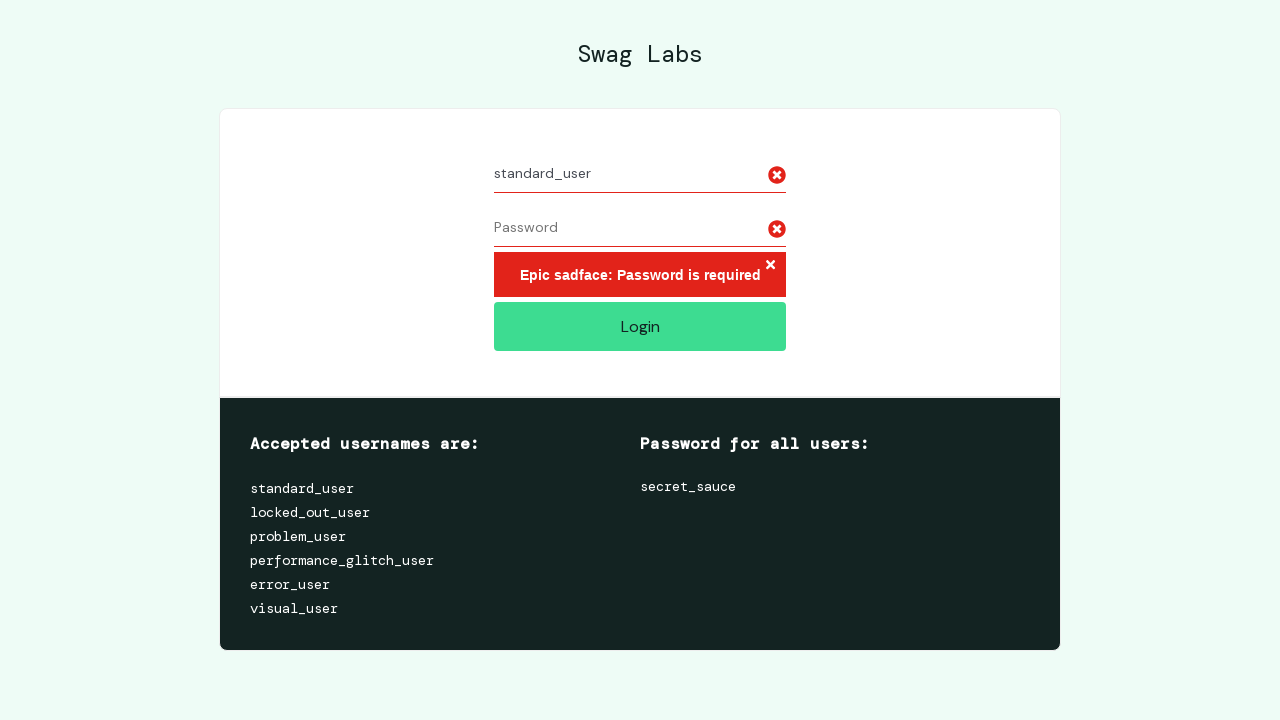

Verified that 'Password is required' error message is displayed
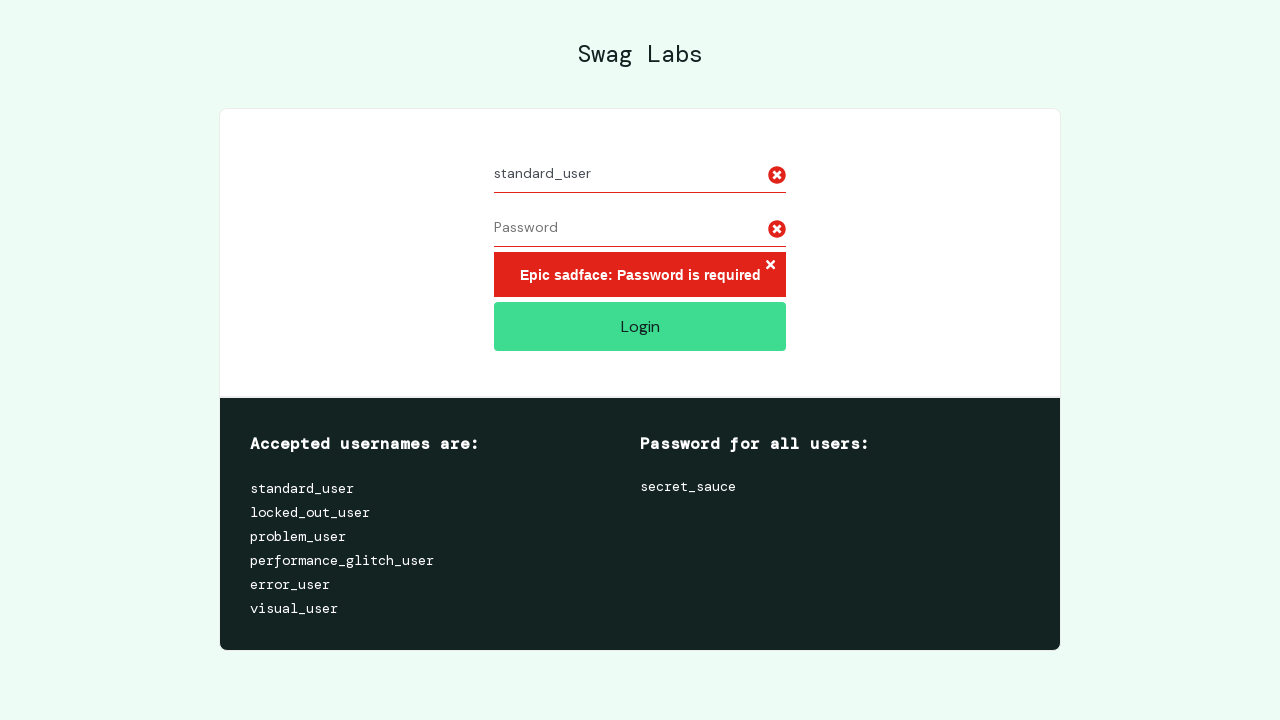

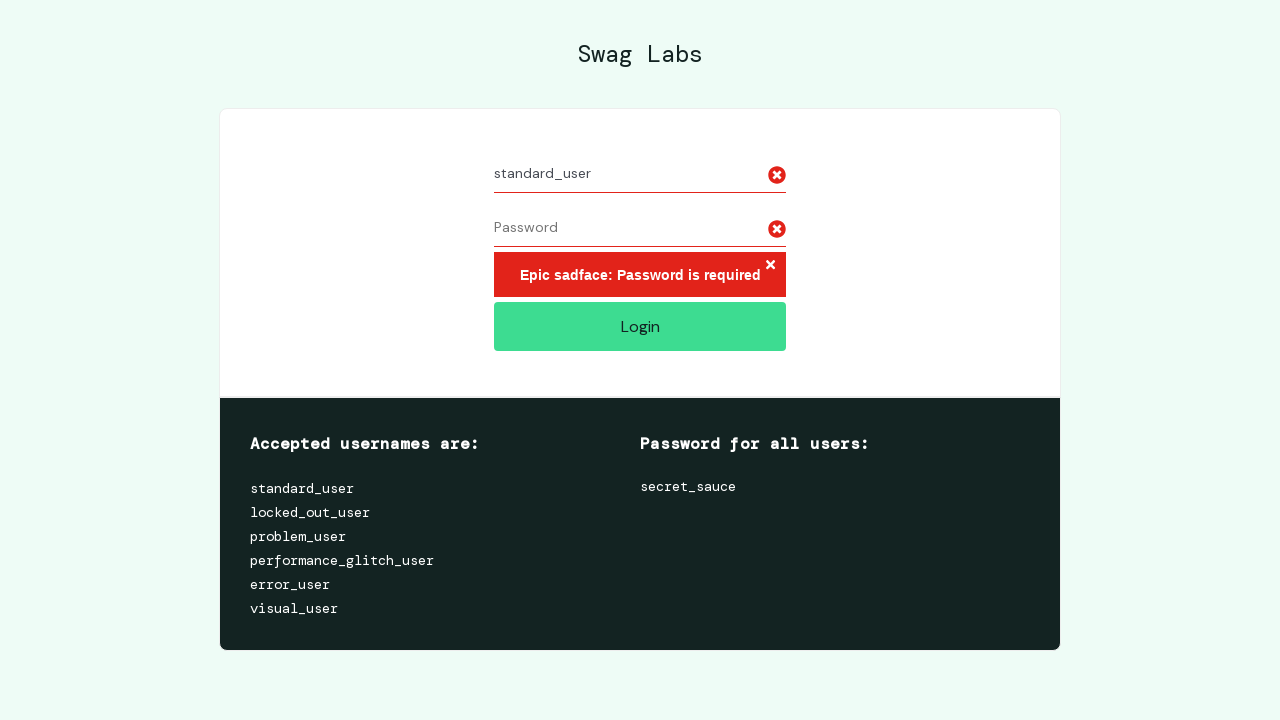